Tests handling text input fields by filling name, email, phone, and textarea fields using different approaches

Starting URL: https://testautomationpractice.blogspot.com/

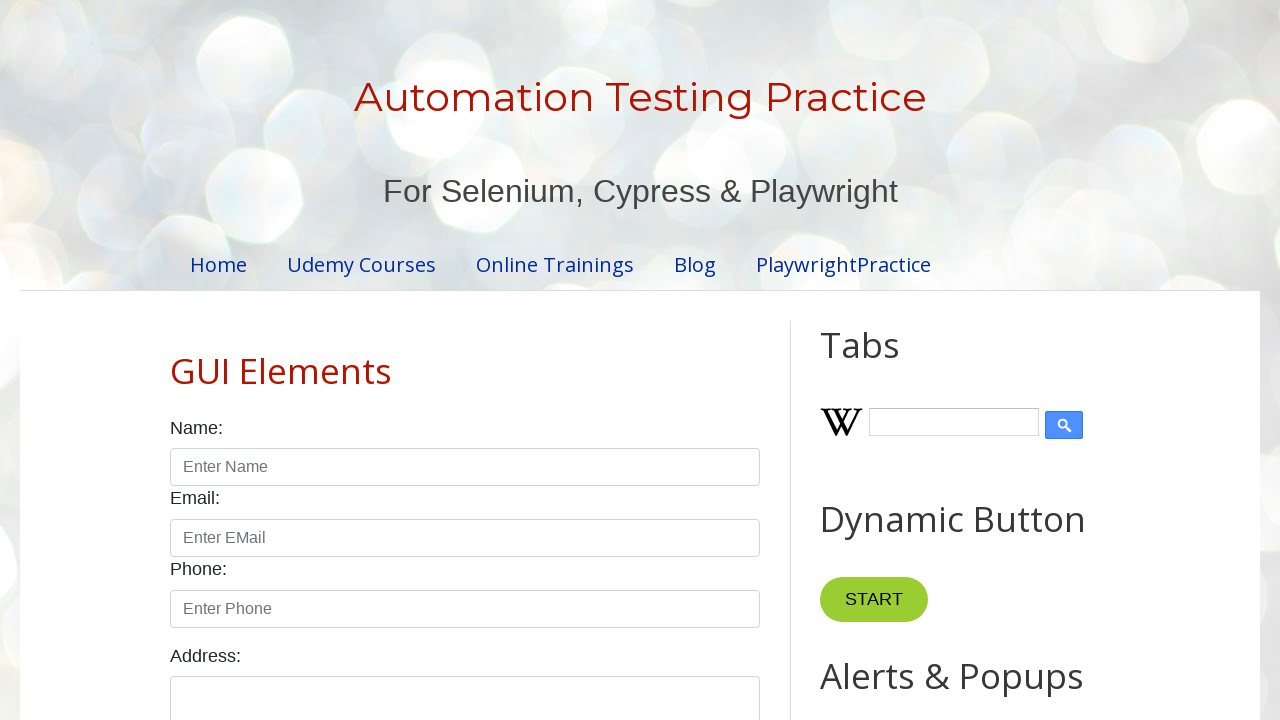

Filled name field with 'Sachin' on [id="name"]
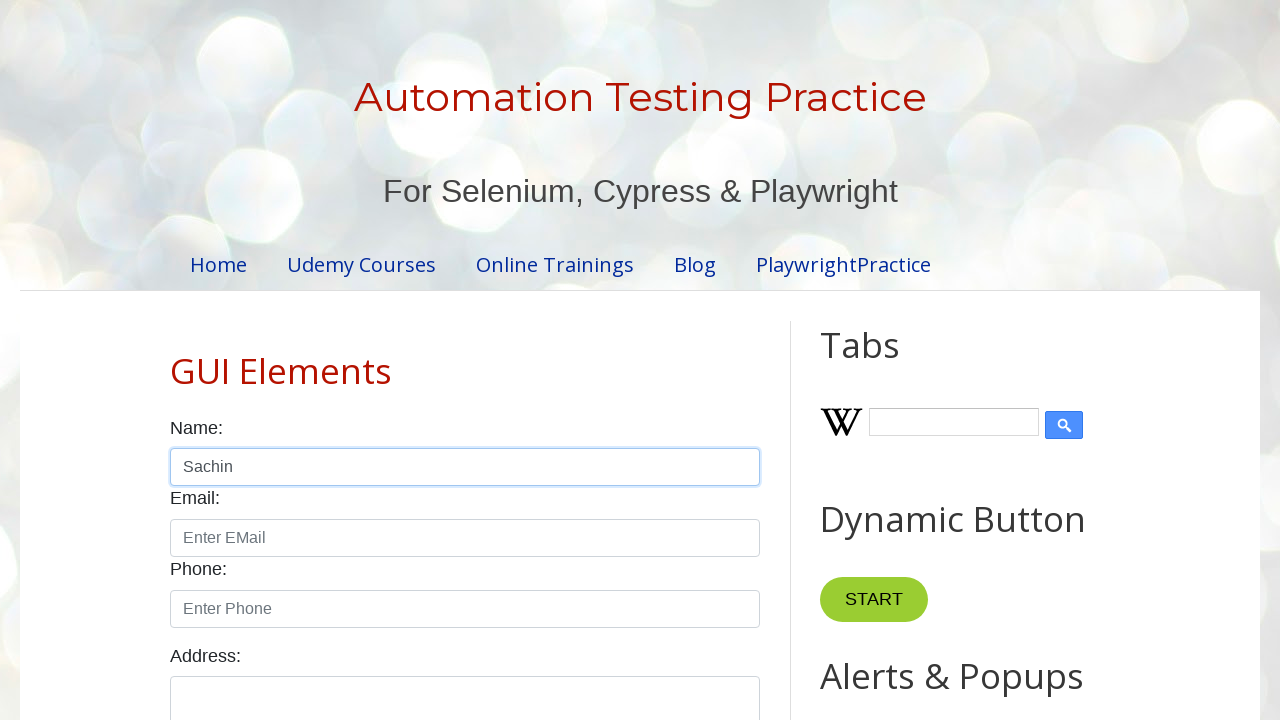

Filled email field with 's@ch.in' on [id="email"]
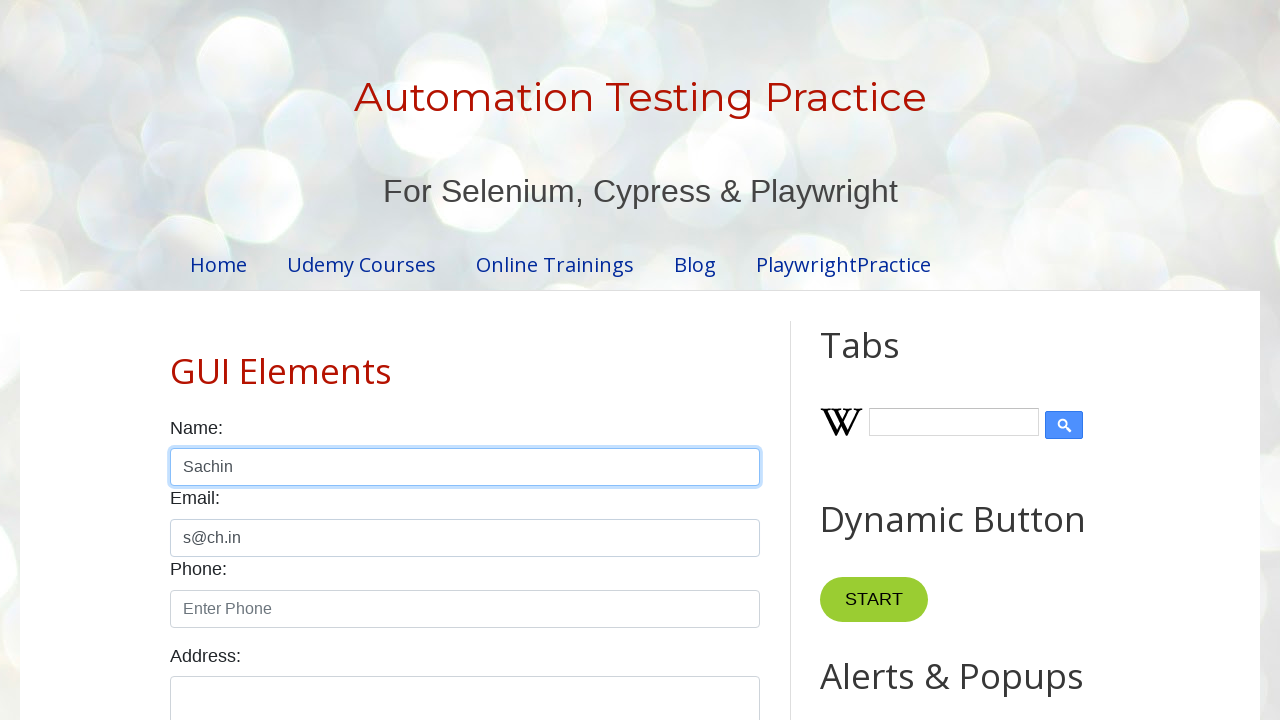

Typed phone number '1234567890' in phone field on [id="phone"]
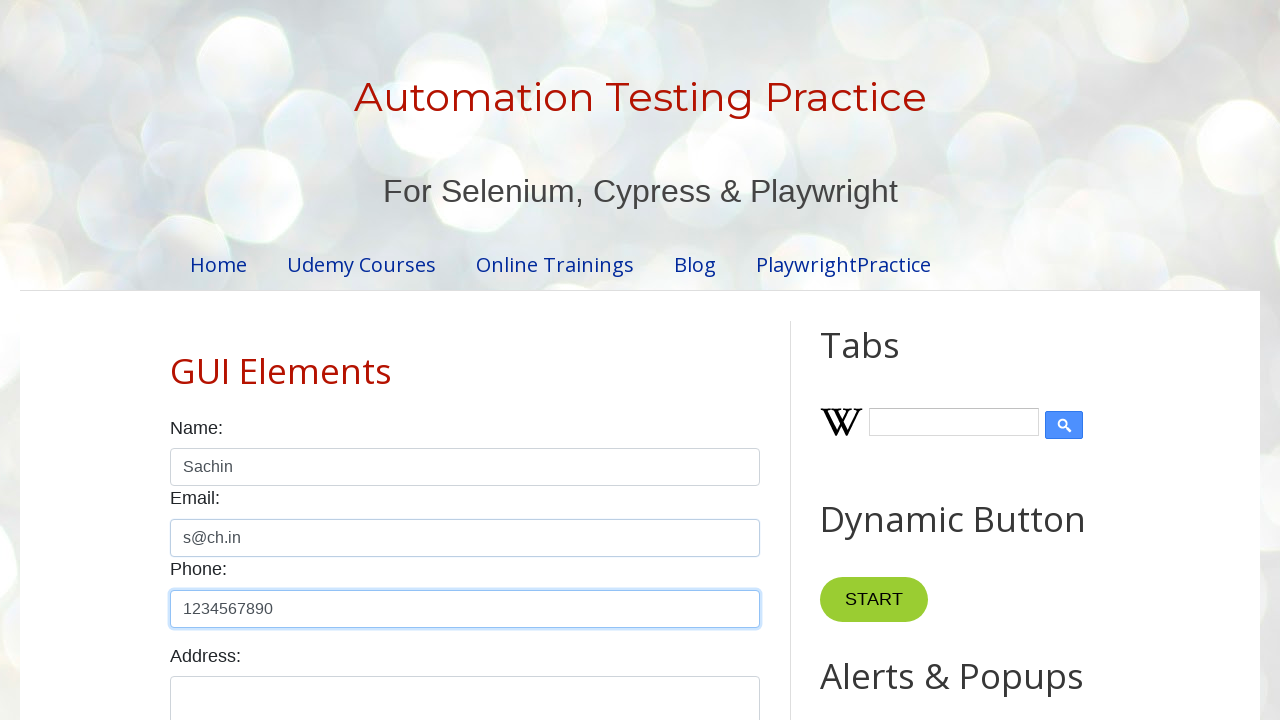

Typed 'Sachin kn, Chikkamagaluru (D)' in textarea field on [id="textarea"]
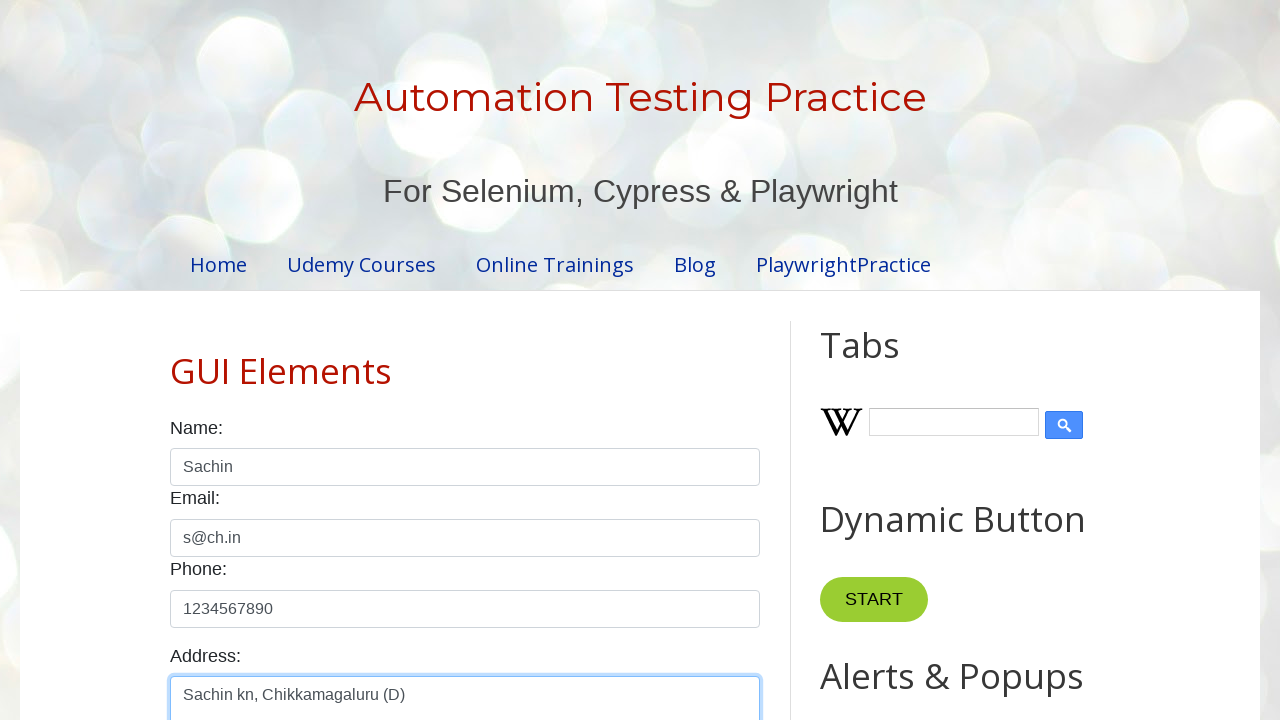

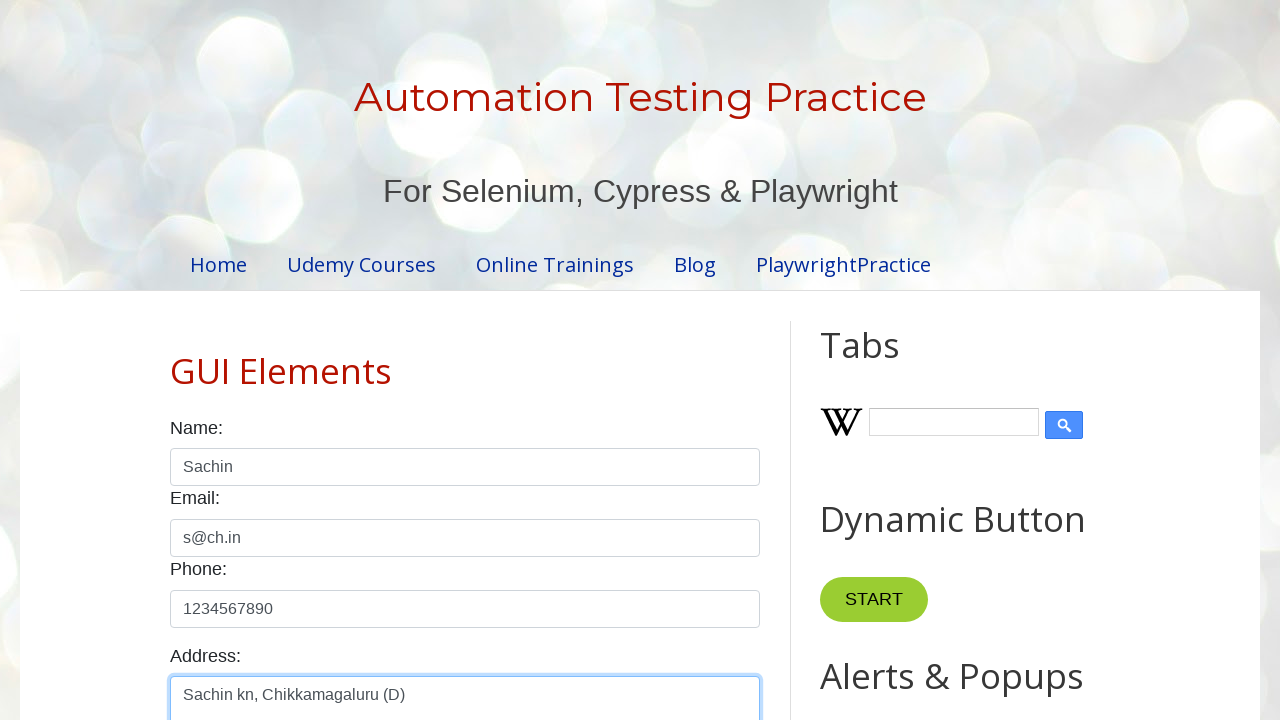